Tests mouse hover action by scrolling to element, hovering over it to reveal menu, and clicking the Reload link

Starting URL: https://codenboxautomationlab.com/practice/

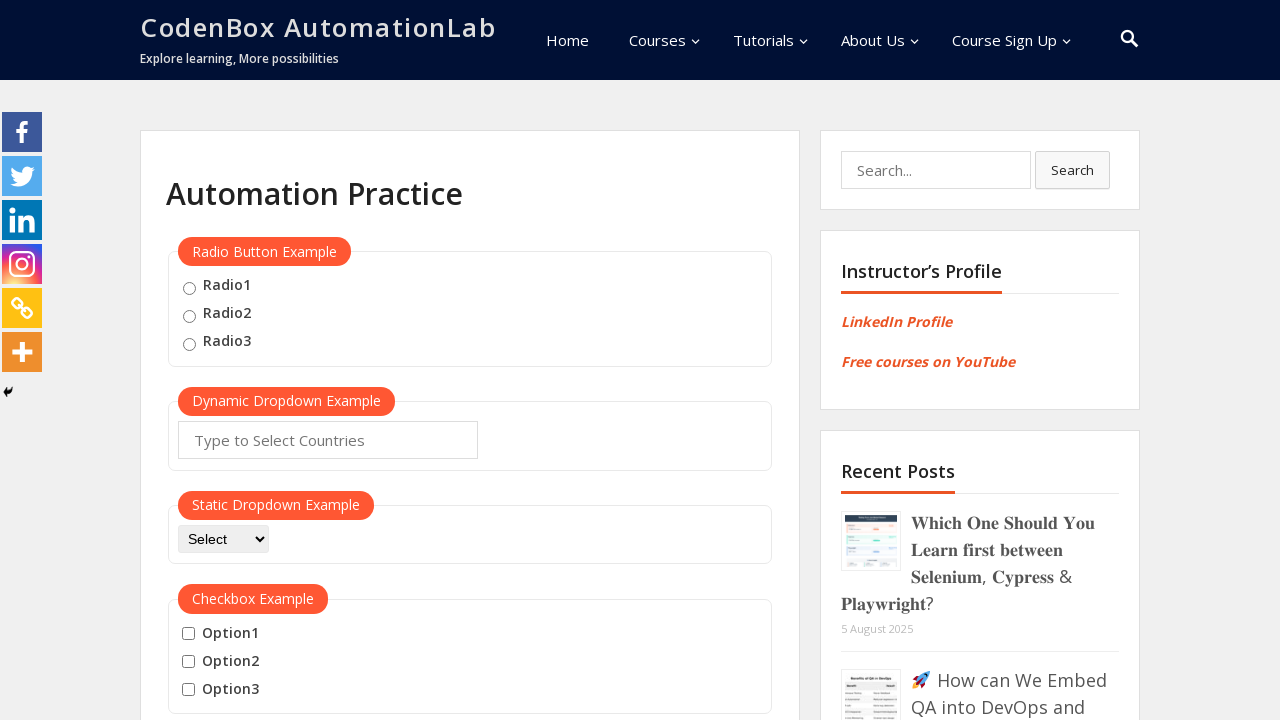

Scrolled to mouse hover section at position 1750
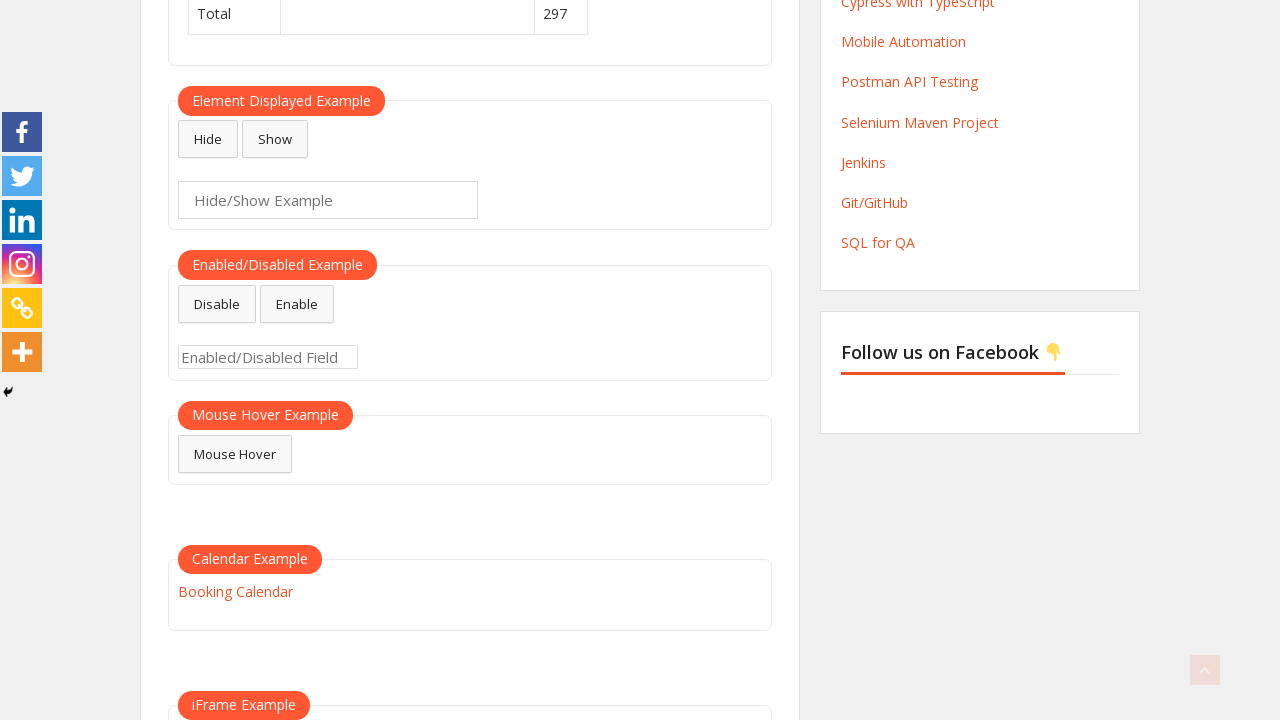

Hovered over mouse hover button to reveal menu at (235, 454) on #mousehover
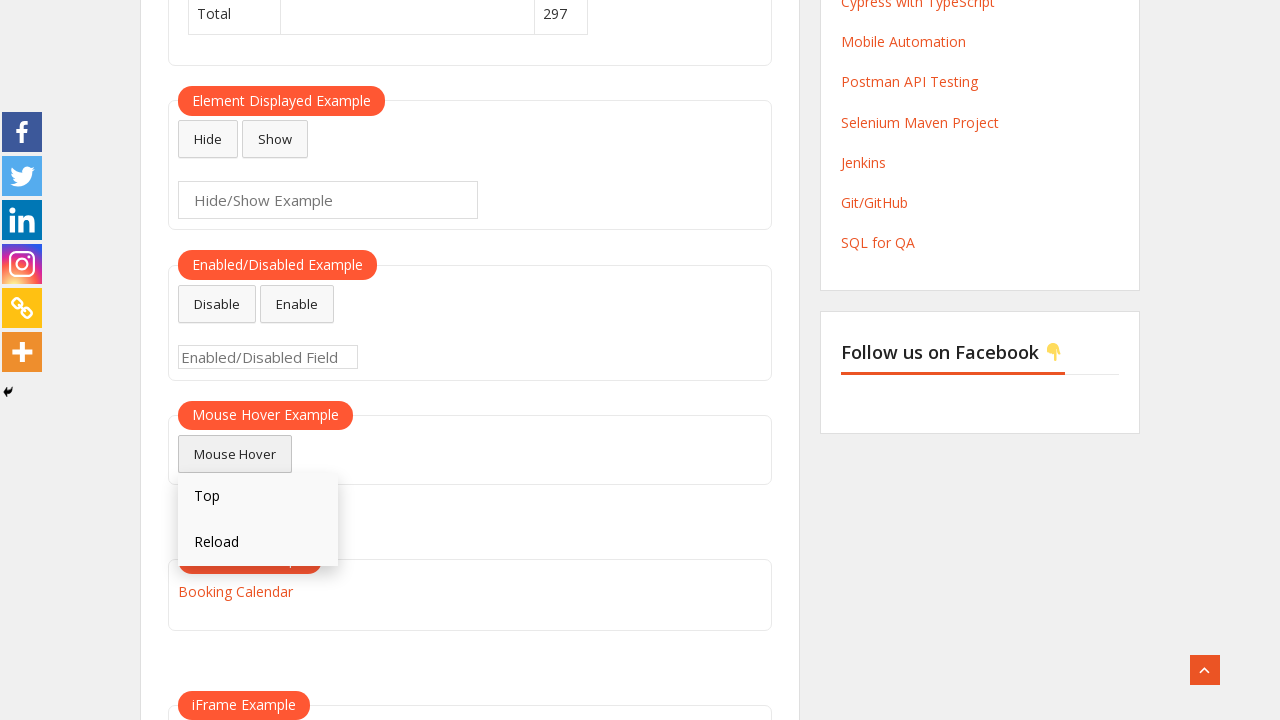

Clicked Reload link from hover menu at (258, 543) on text=Reload
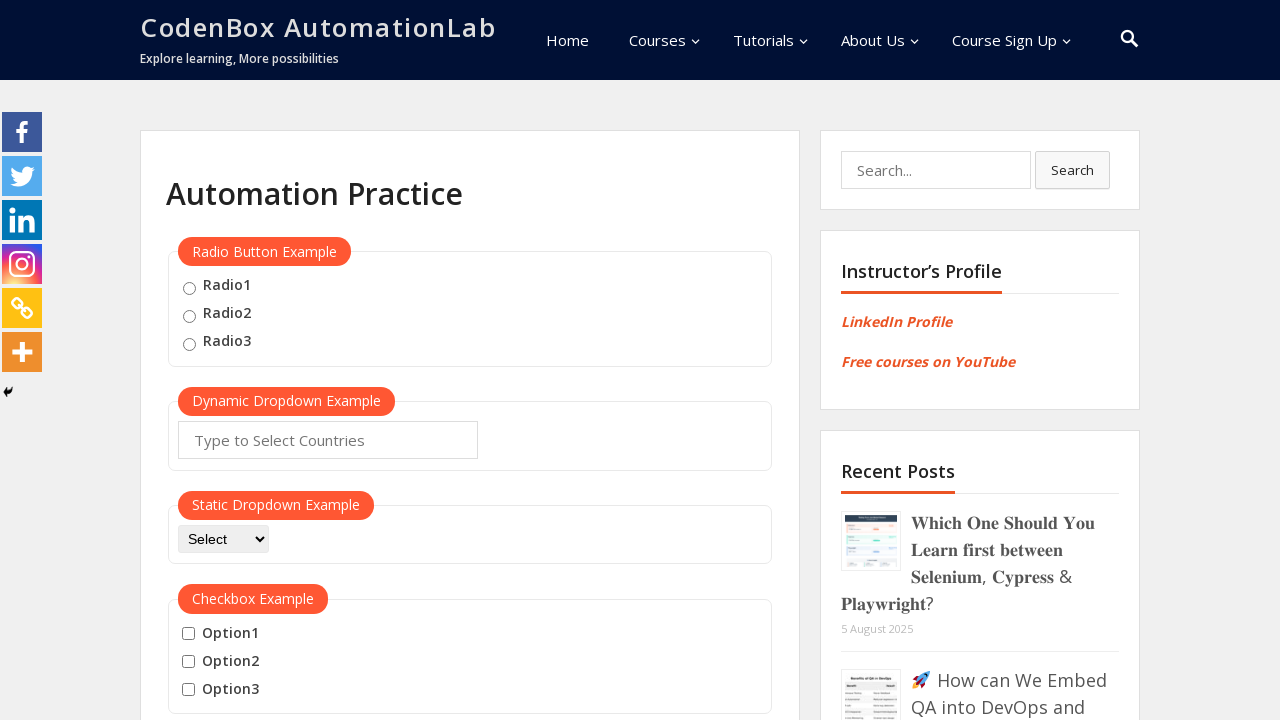

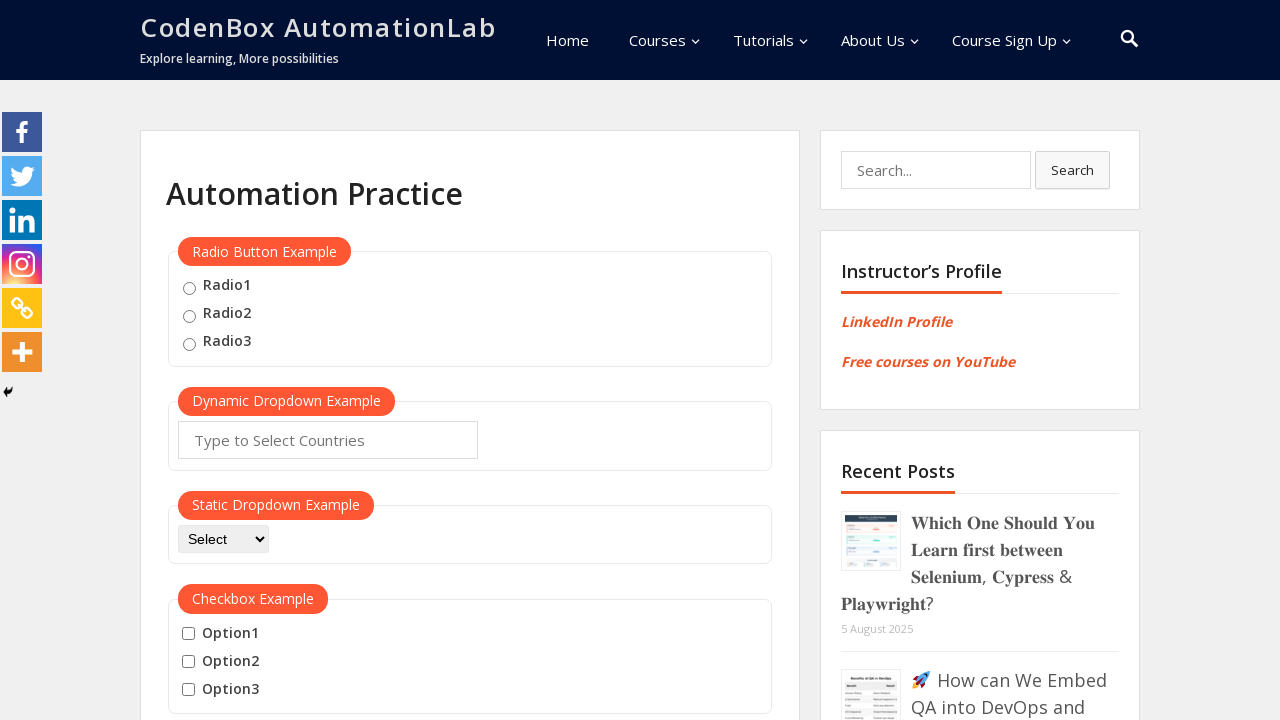